Verifies that the footer element is displayed on the home page

Starting URL: https://refactoring.guru/

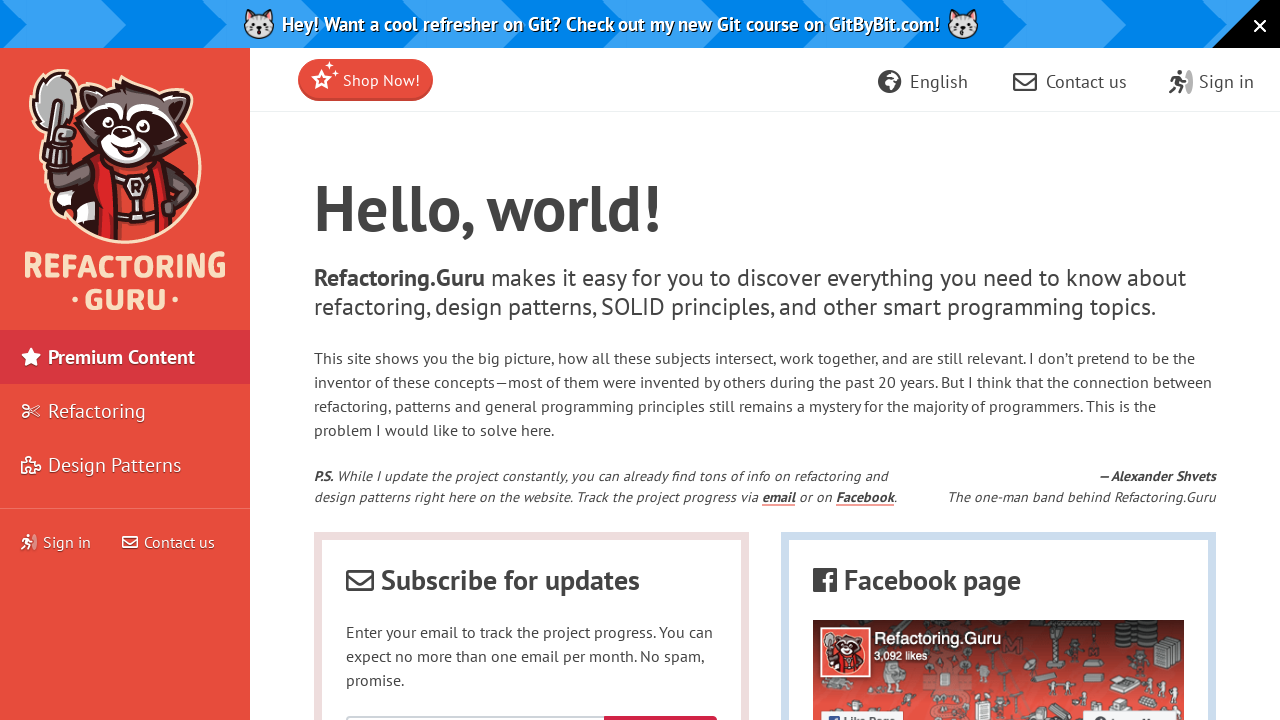

Located footer element on the home page
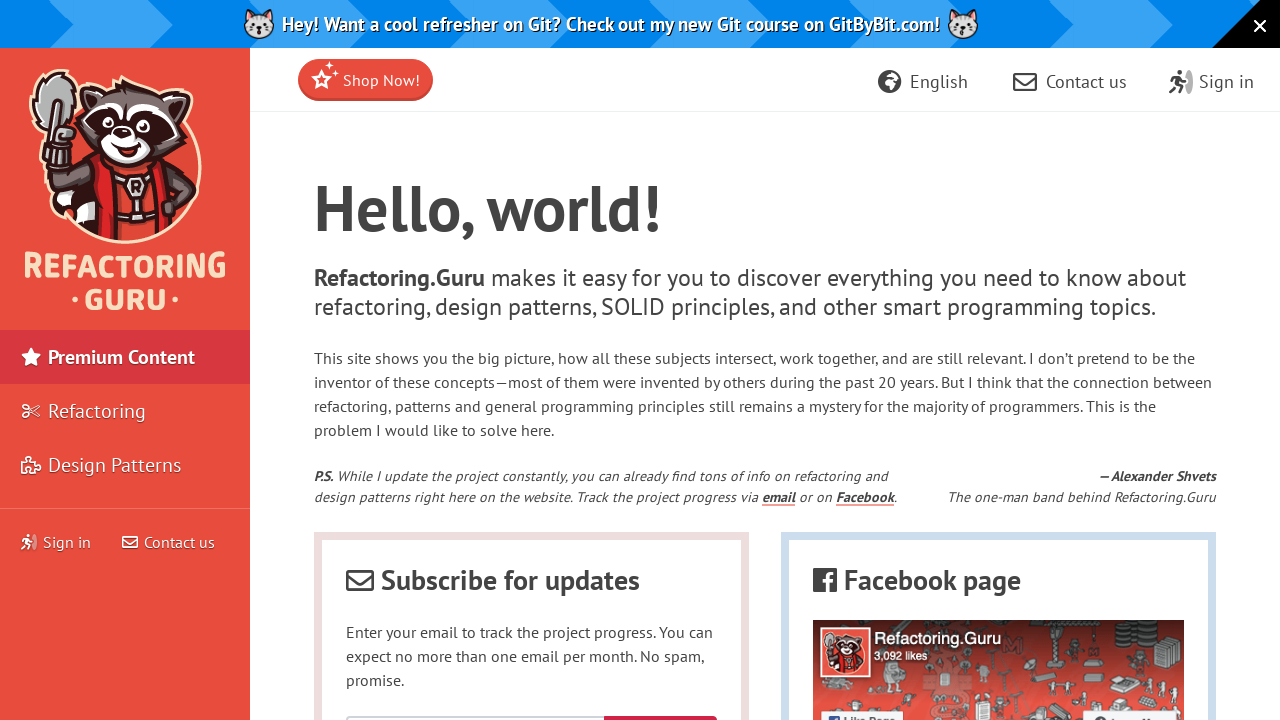

Verified that footer element is displayed on the home page
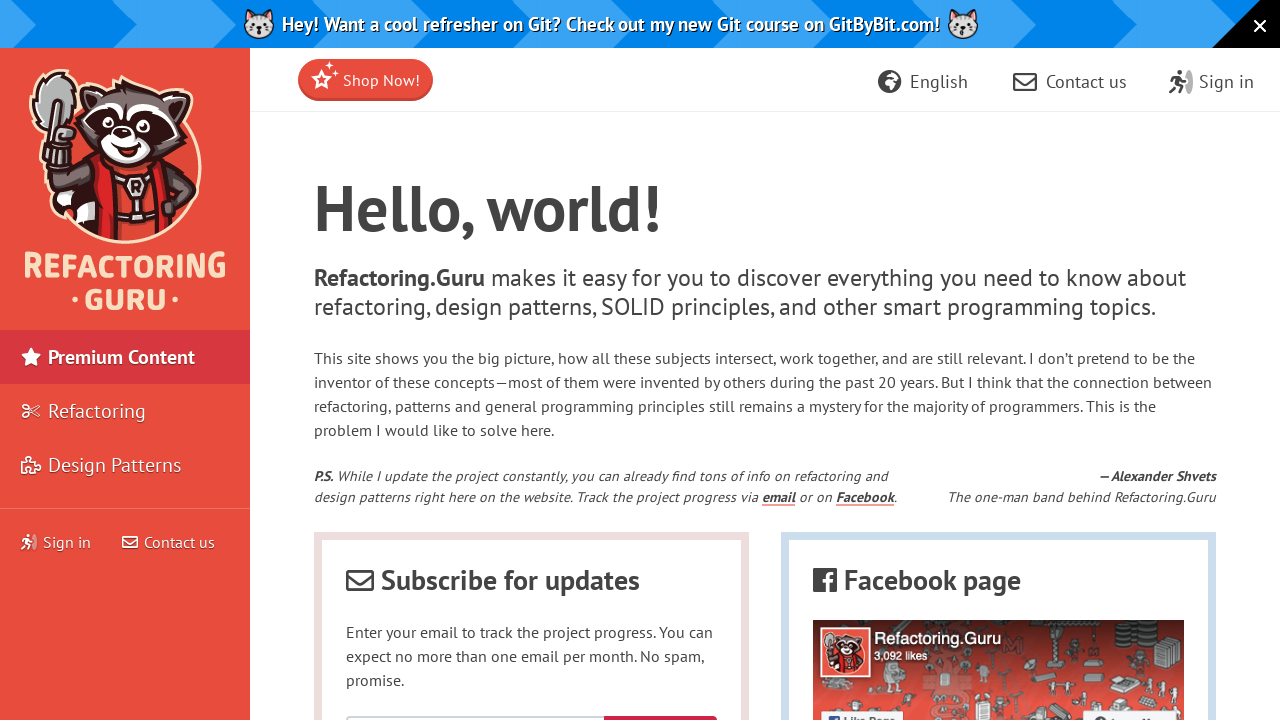

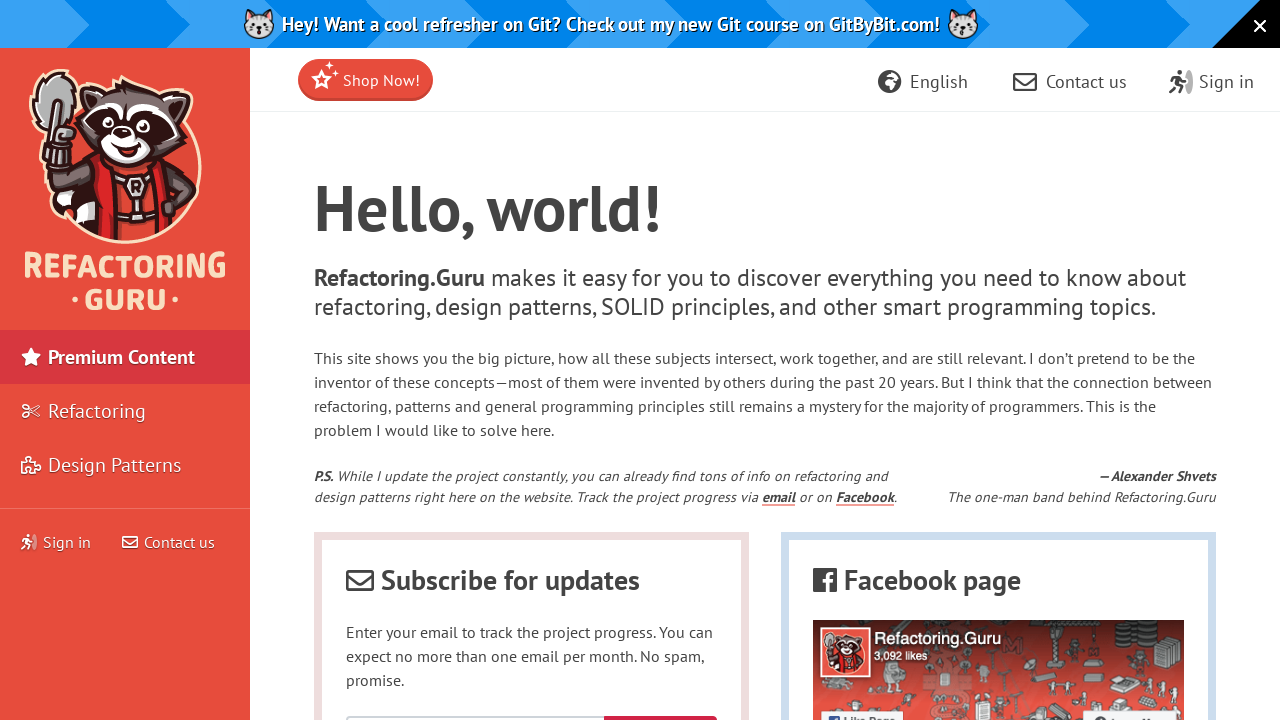